Tests table sorting by clicking the Due column header and verifying the column values are sorted in ascending order

Starting URL: http://the-internet.herokuapp.com/tables

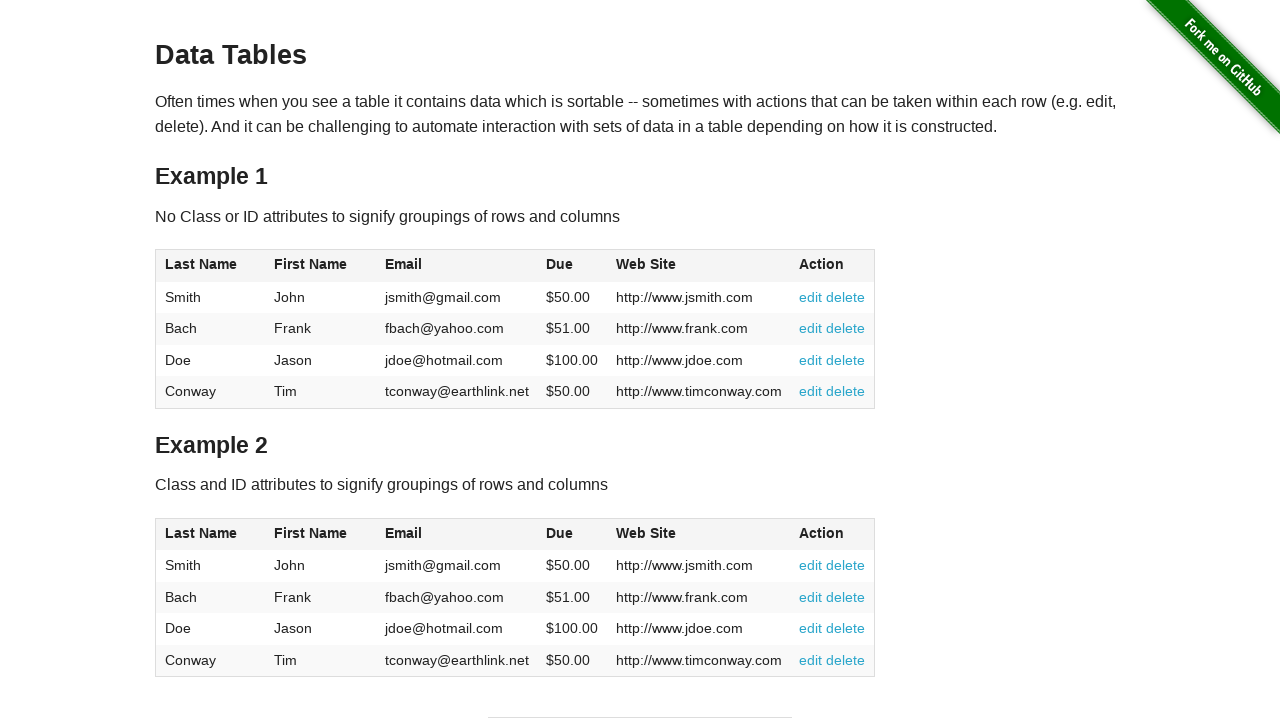

Clicked Due column header (4th column) to sort ascending at (572, 266) on #table1 thead tr th:nth-of-type(4)
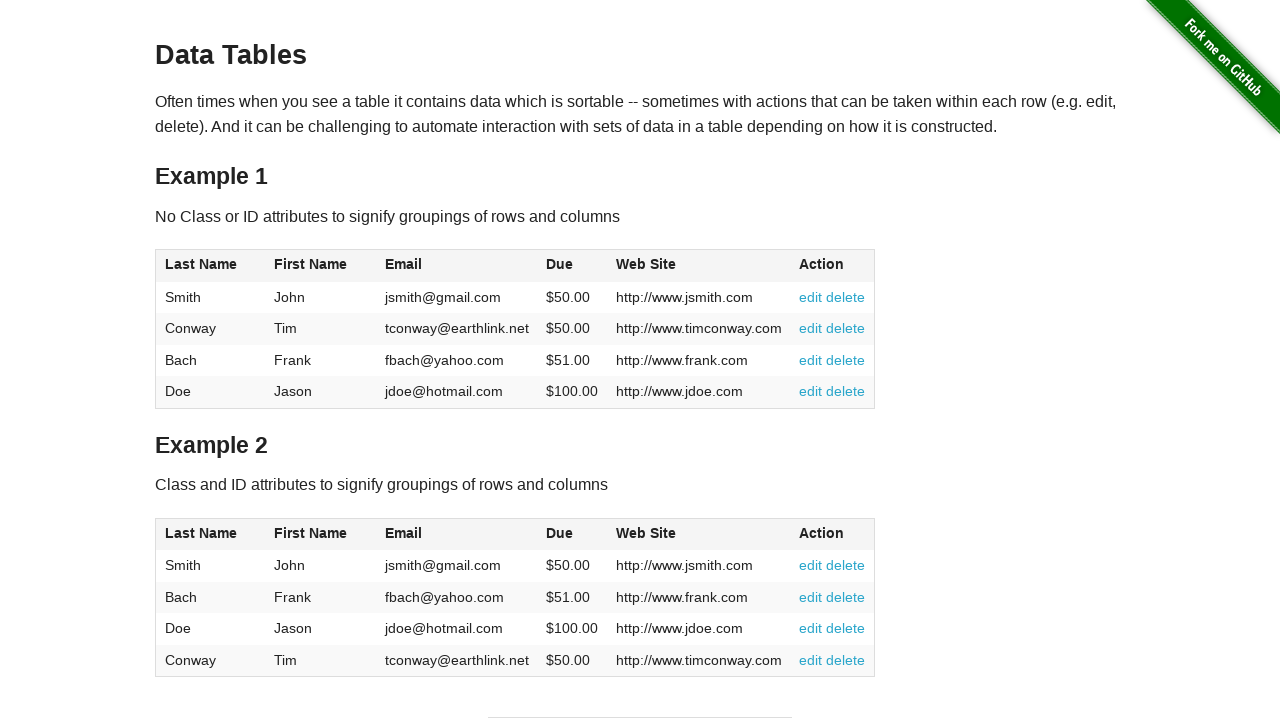

Table sorted and Due column cells loaded
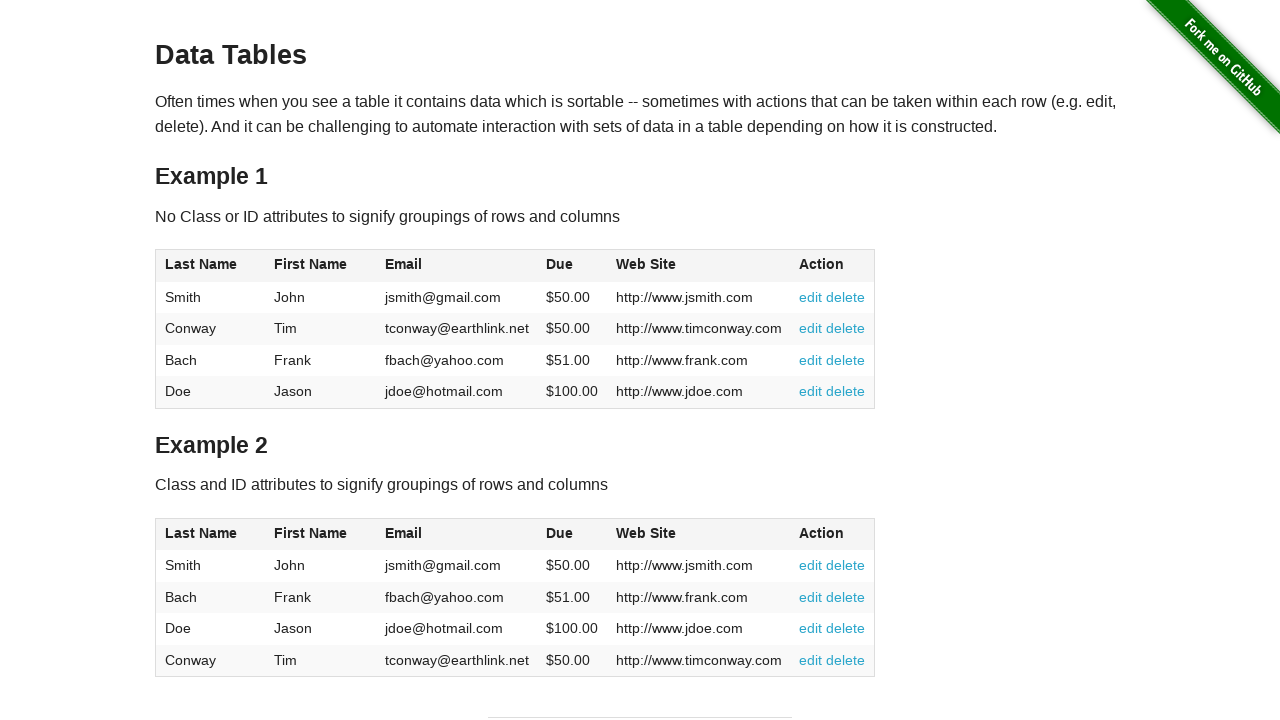

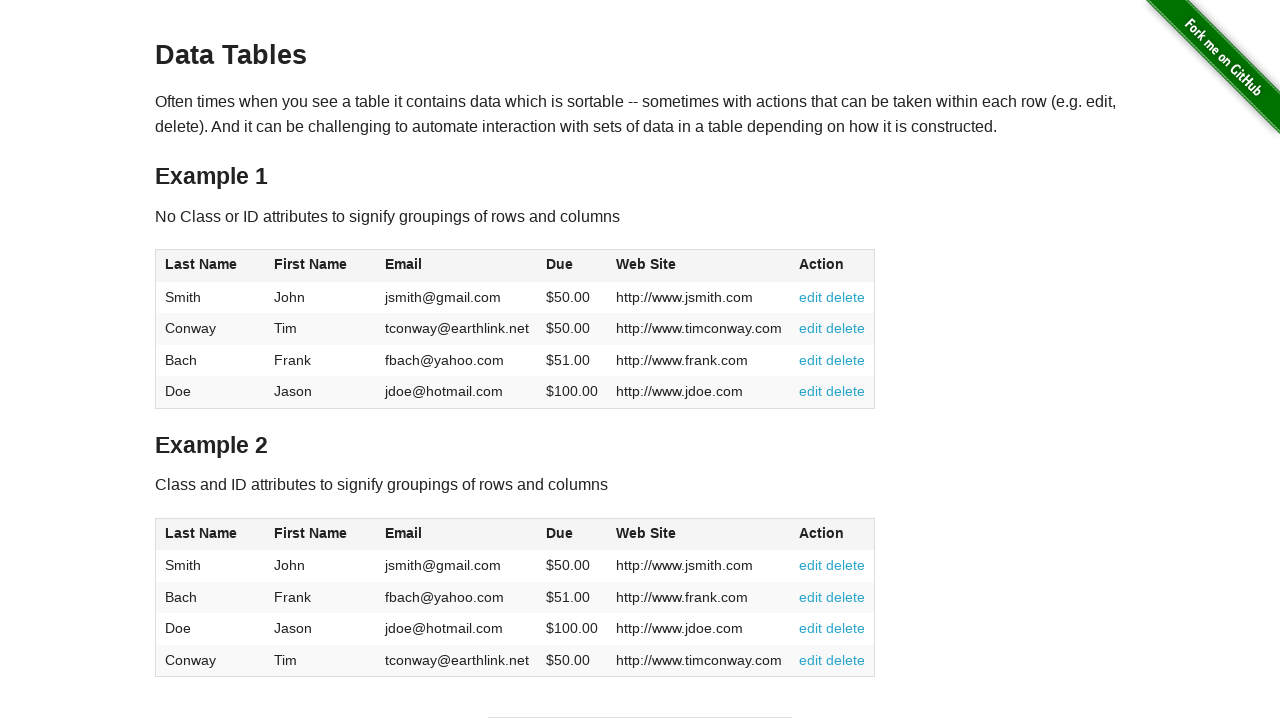